Tests clicking a blue button on the UI Test Automation Playground class attribute page, which demonstrates handling dynamic class attributes

Starting URL: http://uitestingplayground.com/classattr

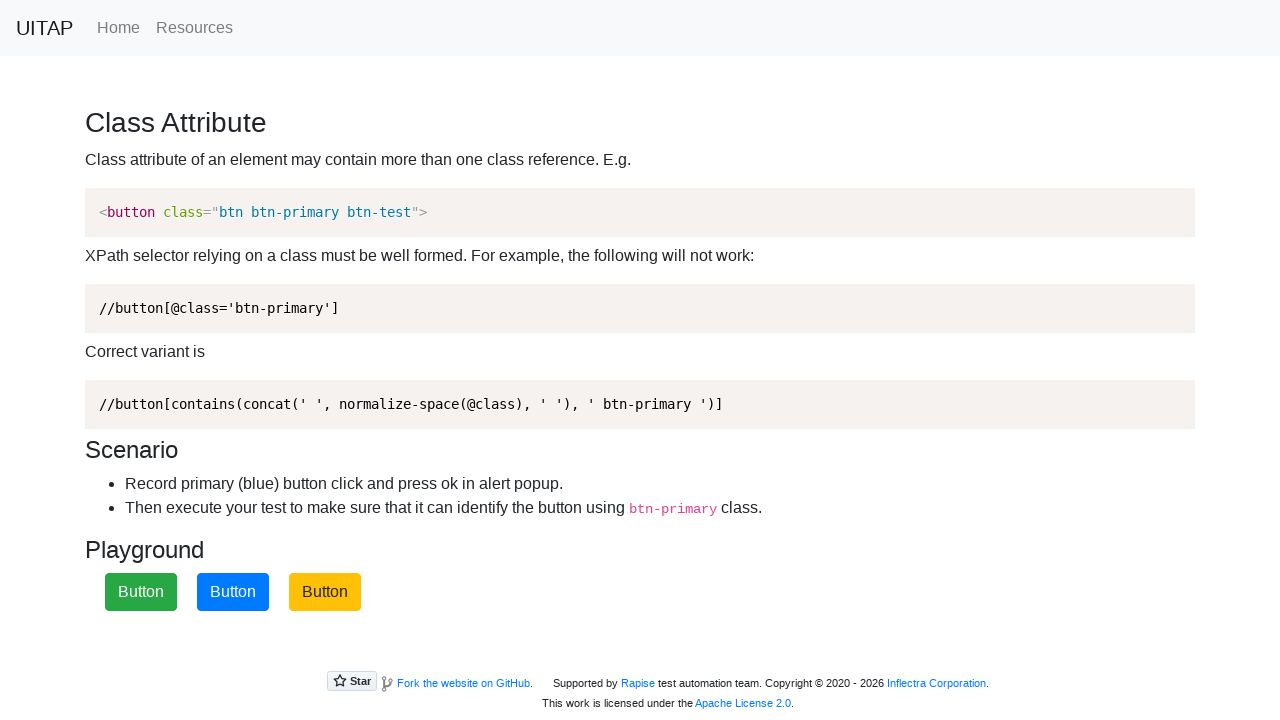

Waited for blue primary button to load on class attribute page
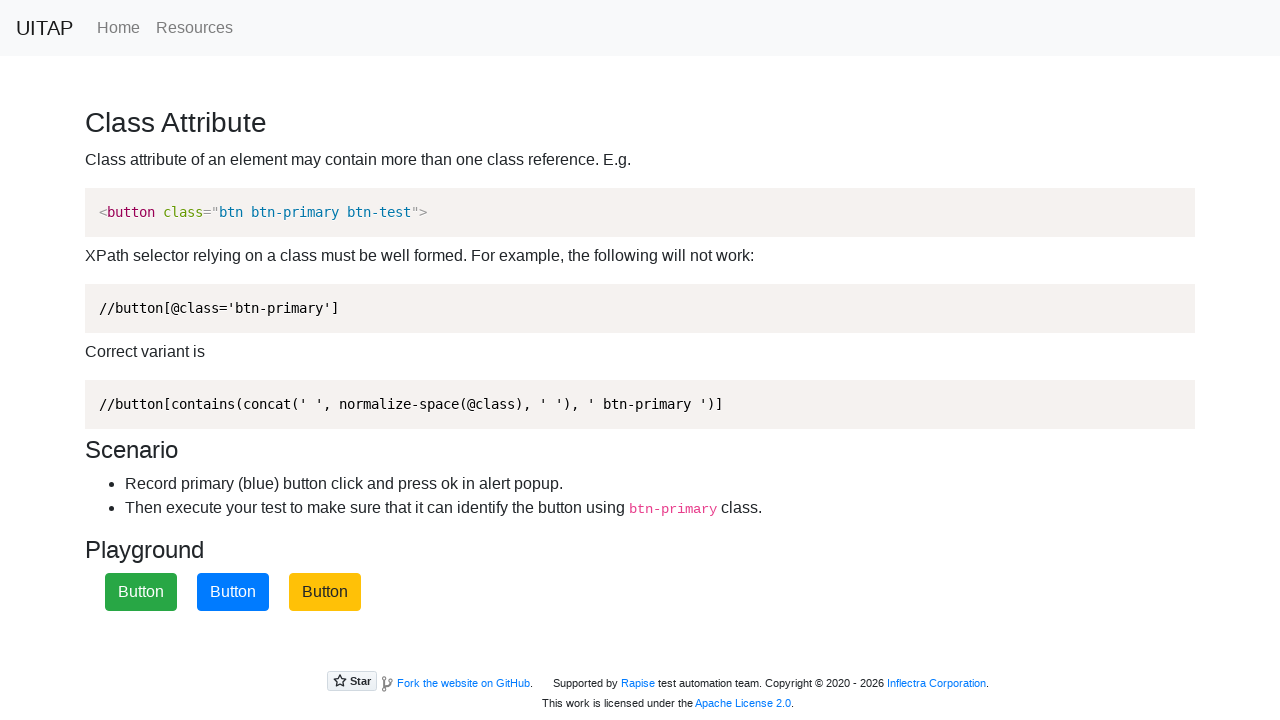

Clicked the blue primary button with dynamic class attribute at (233, 592) on button.btn-primary
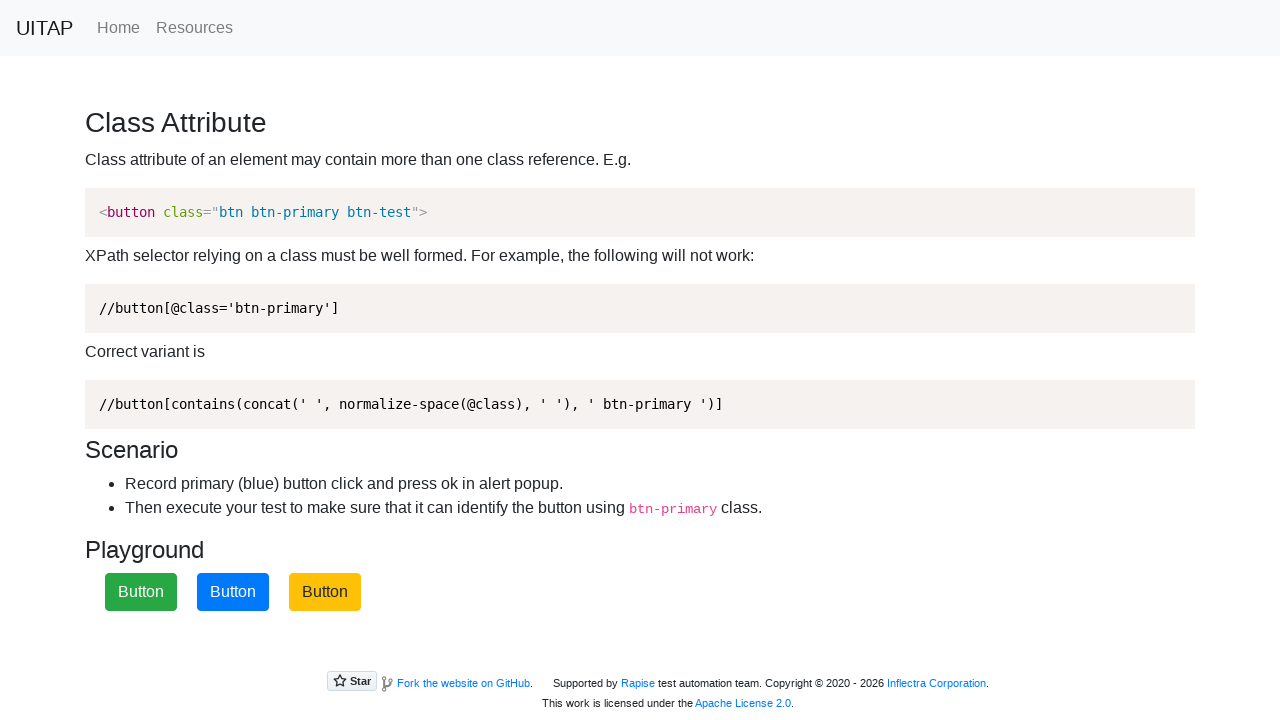

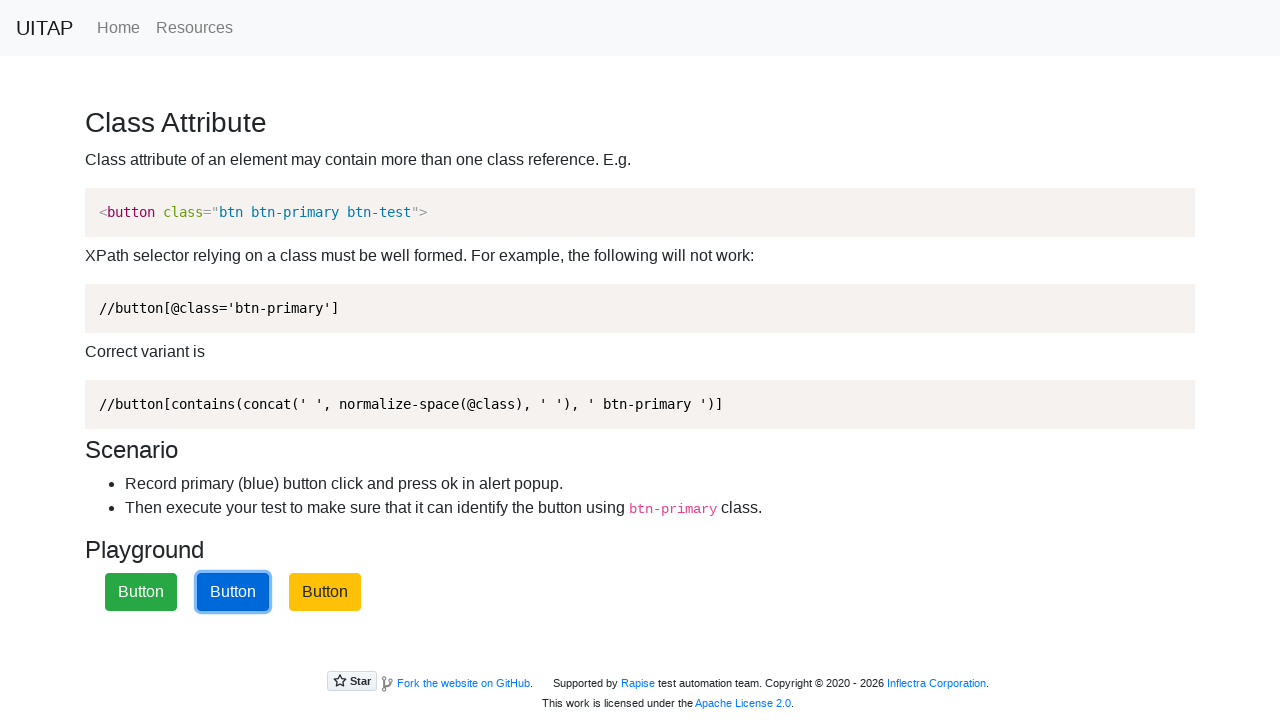